Tests static dropdown selection using different methods (by index, value, and visible text) and tests passenger count increment functionality

Starting URL: https://rahulshettyacademy.com/dropdownsPractise/

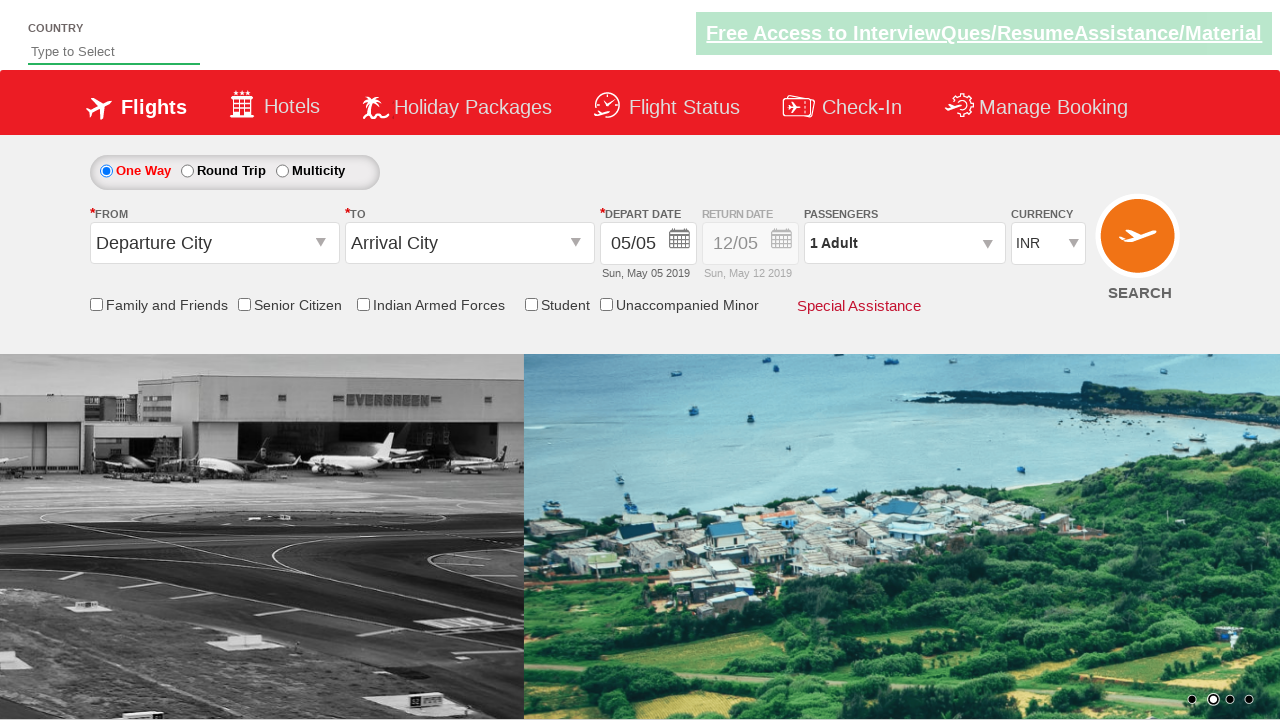

Located static currency dropdown element
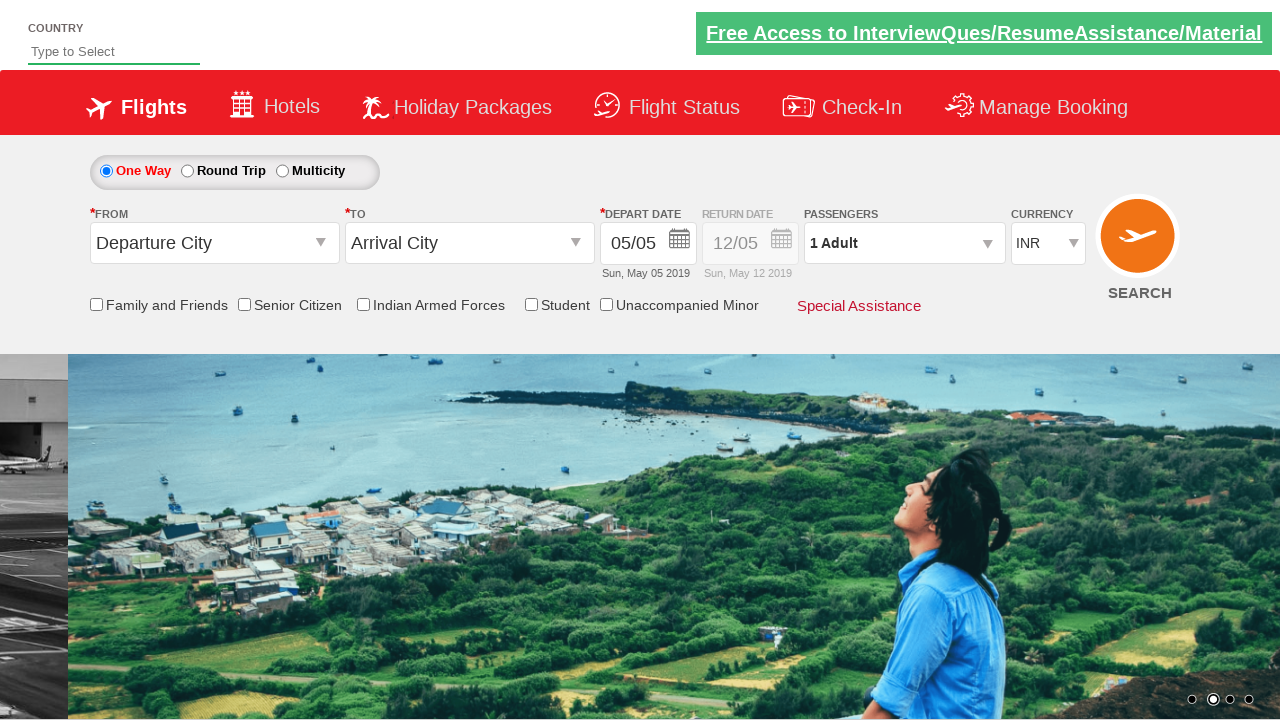

Selected dropdown option by index 3 (4th option) on select#ctl00_mainContent_DropDownListCurrency
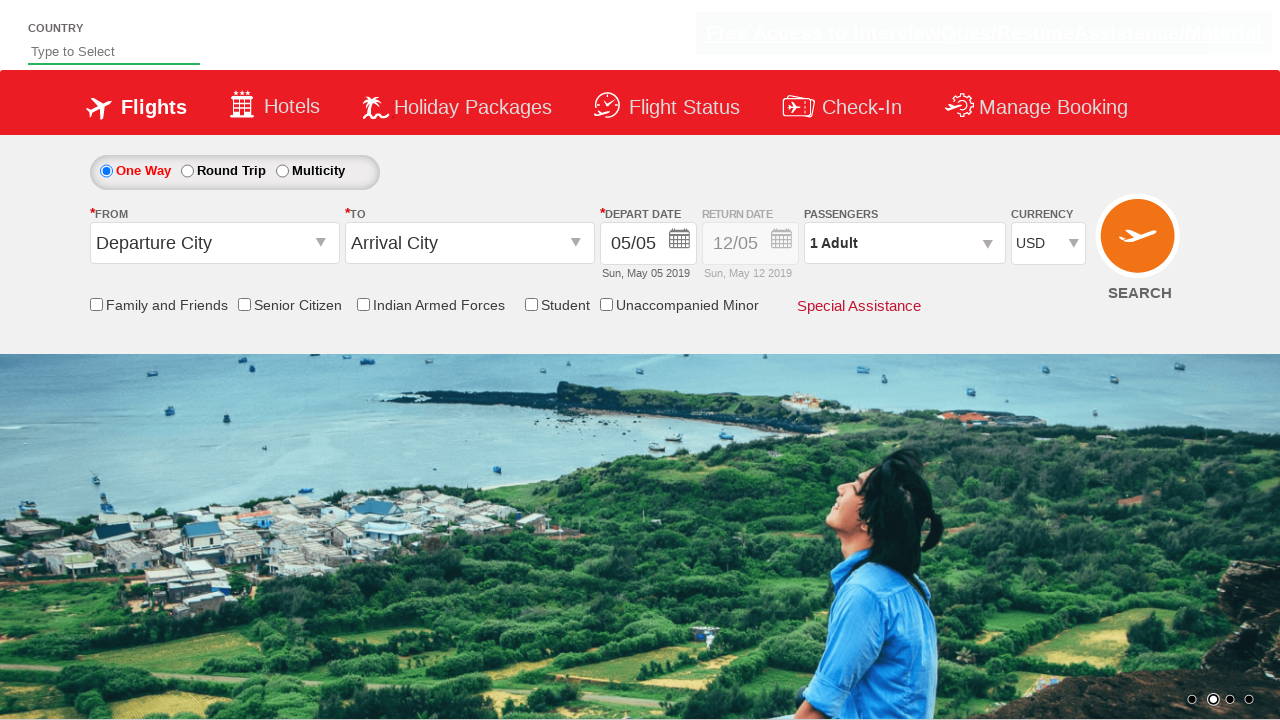

Selected dropdown option by value 'AED' on select#ctl00_mainContent_DropDownListCurrency
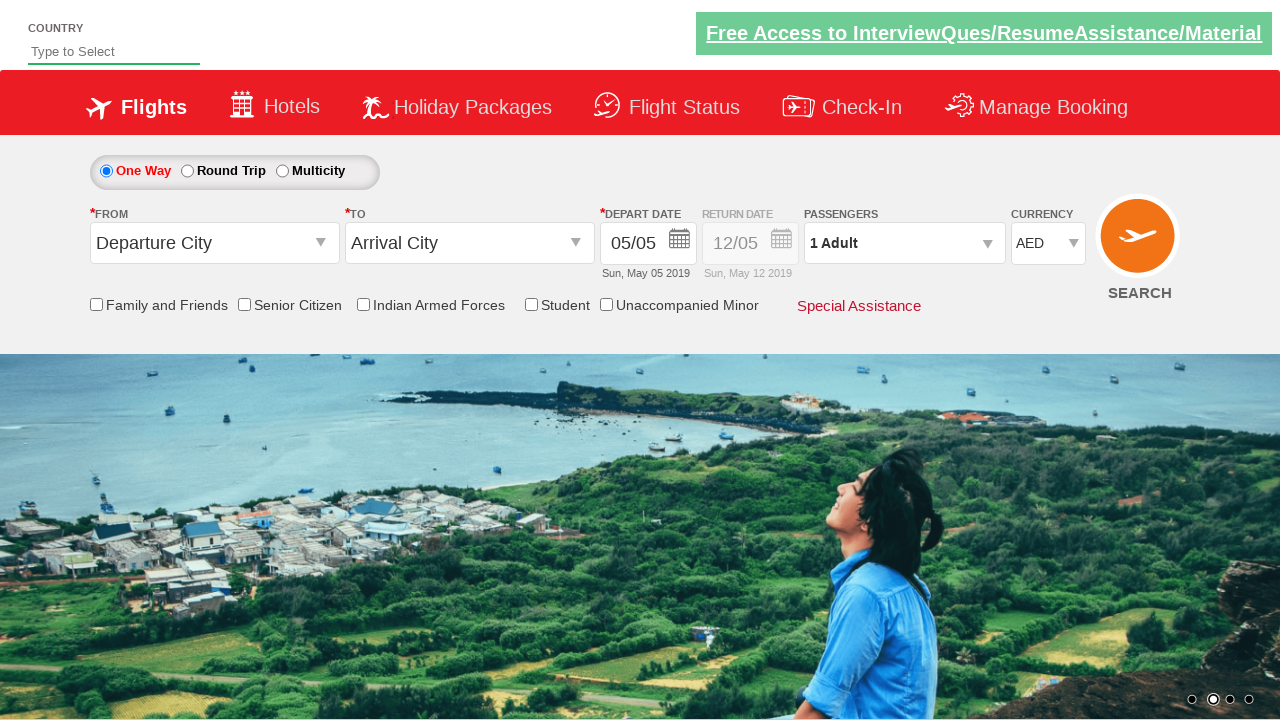

Selected dropdown option by label 'INR' on select#ctl00_mainContent_DropDownListCurrency
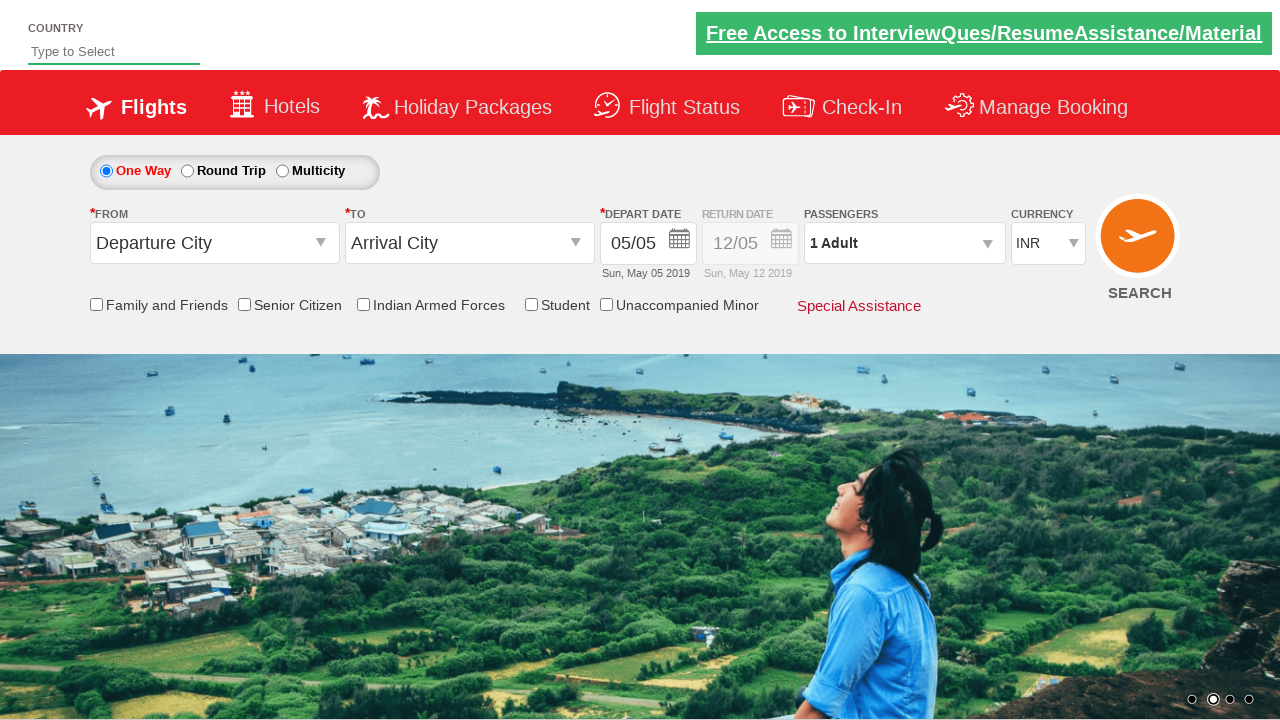

Clicked passenger info dropdown to open at (904, 243) on #divpaxinfo
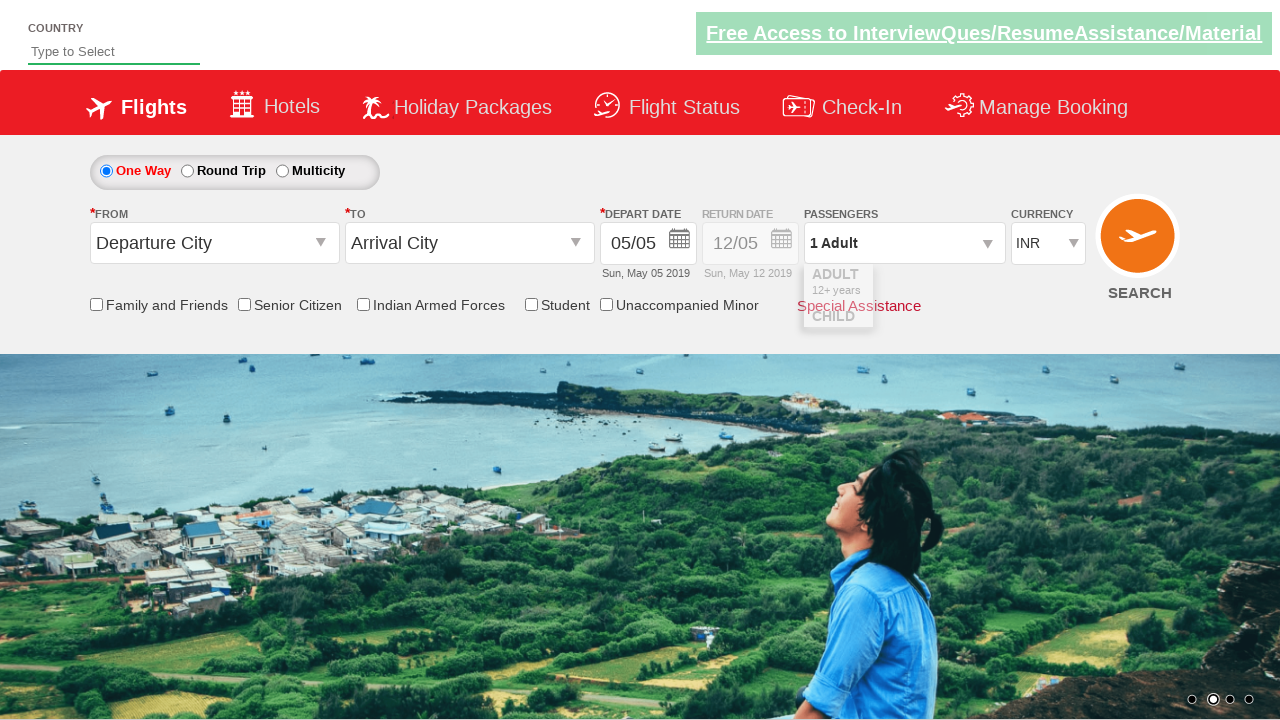

Clicked increment adult button once at (982, 288) on #hrefIncAdt
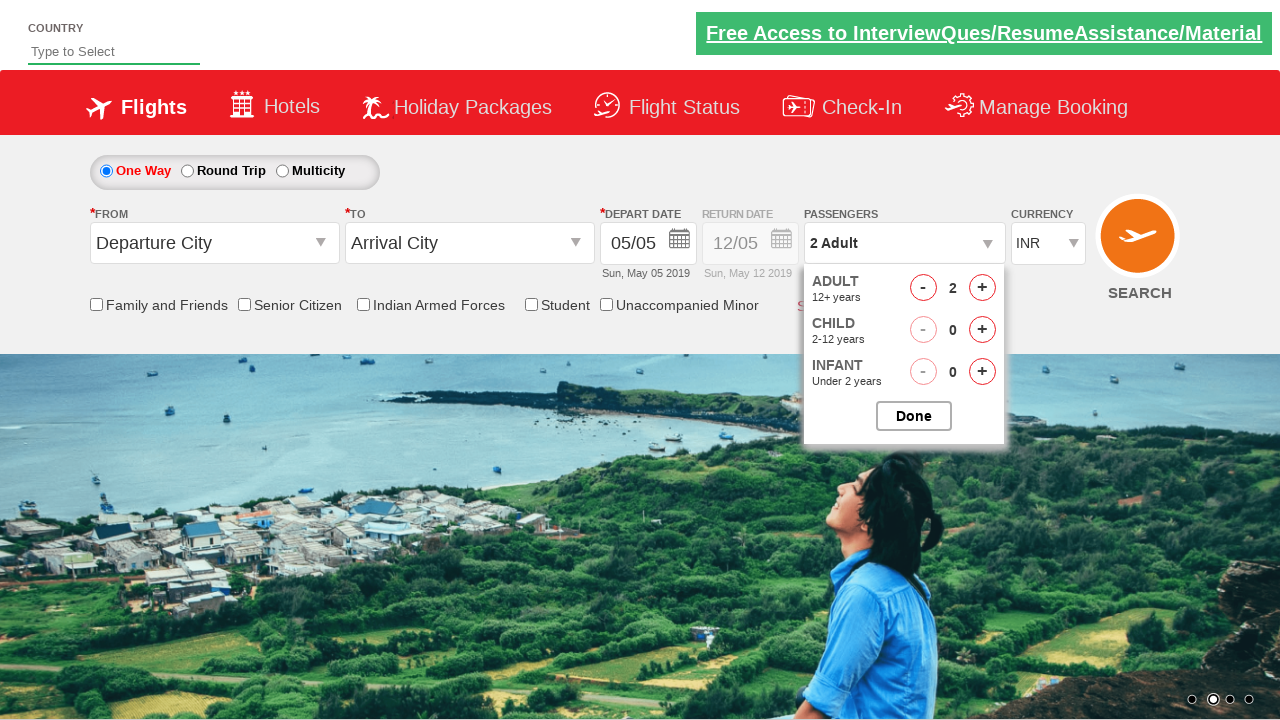

Clicked increment adult button (iteration 1 of 3) at (982, 288) on #hrefIncAdt
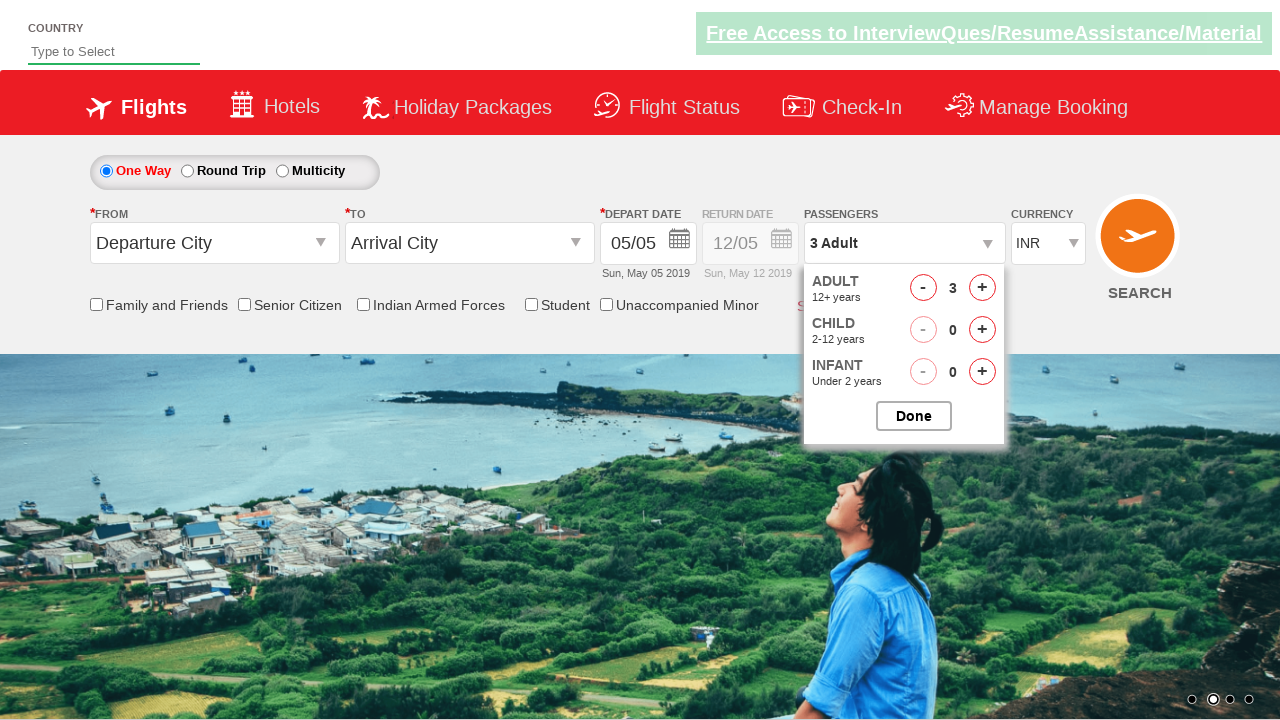

Clicked increment adult button (iteration 1 of 3) at (982, 288) on #hrefIncAdt
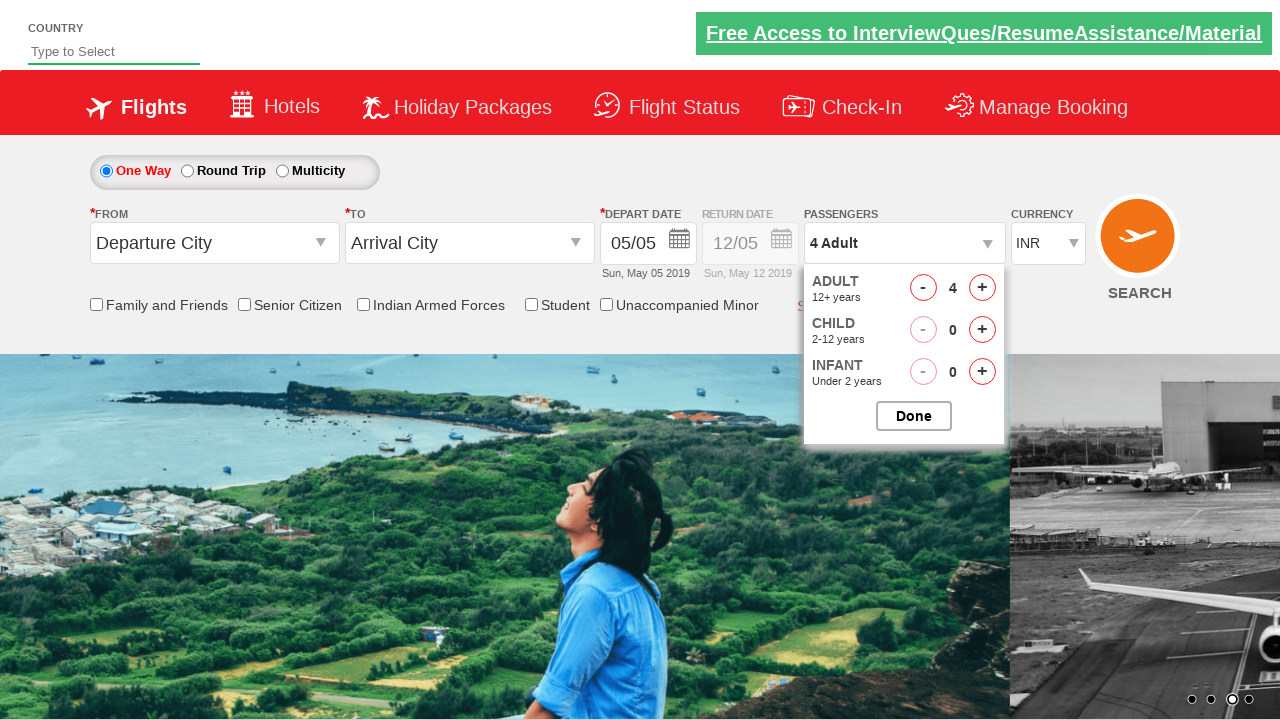

Clicked increment adult button (iteration 1 of 3) at (982, 288) on #hrefIncAdt
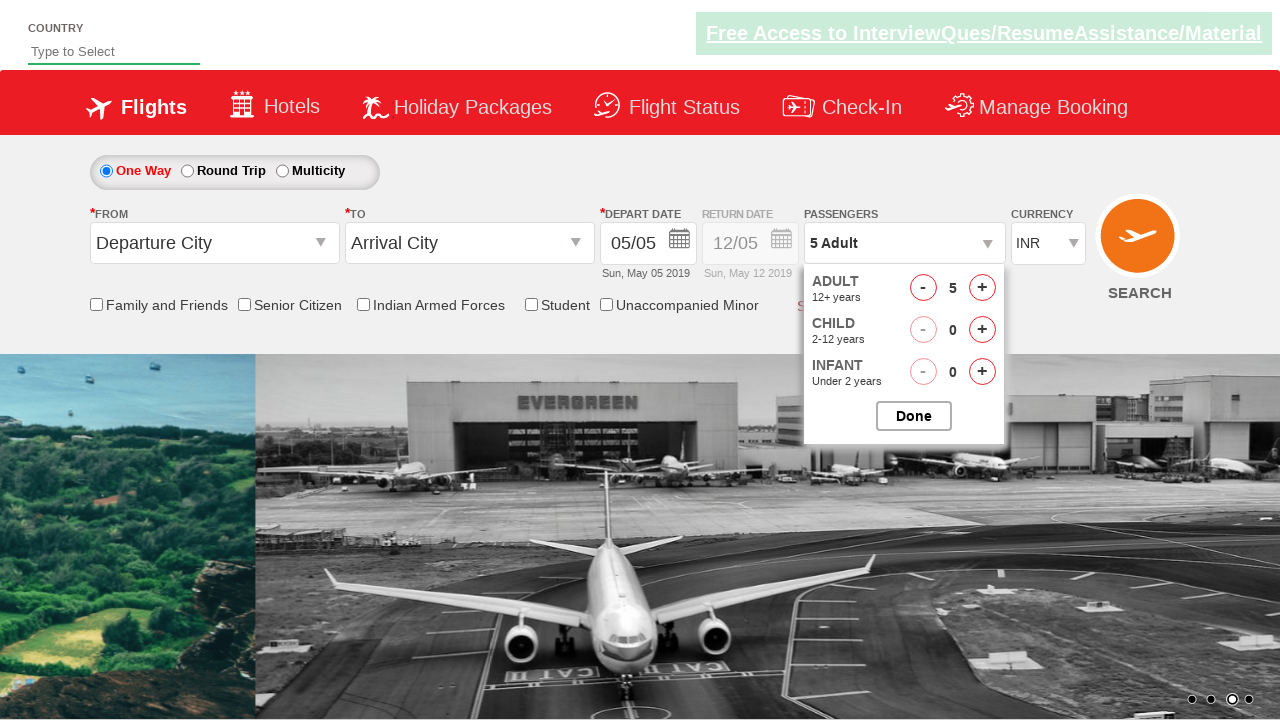

Clicked increment adult button (iteration 2 of 3) at (982, 288) on #hrefIncAdt
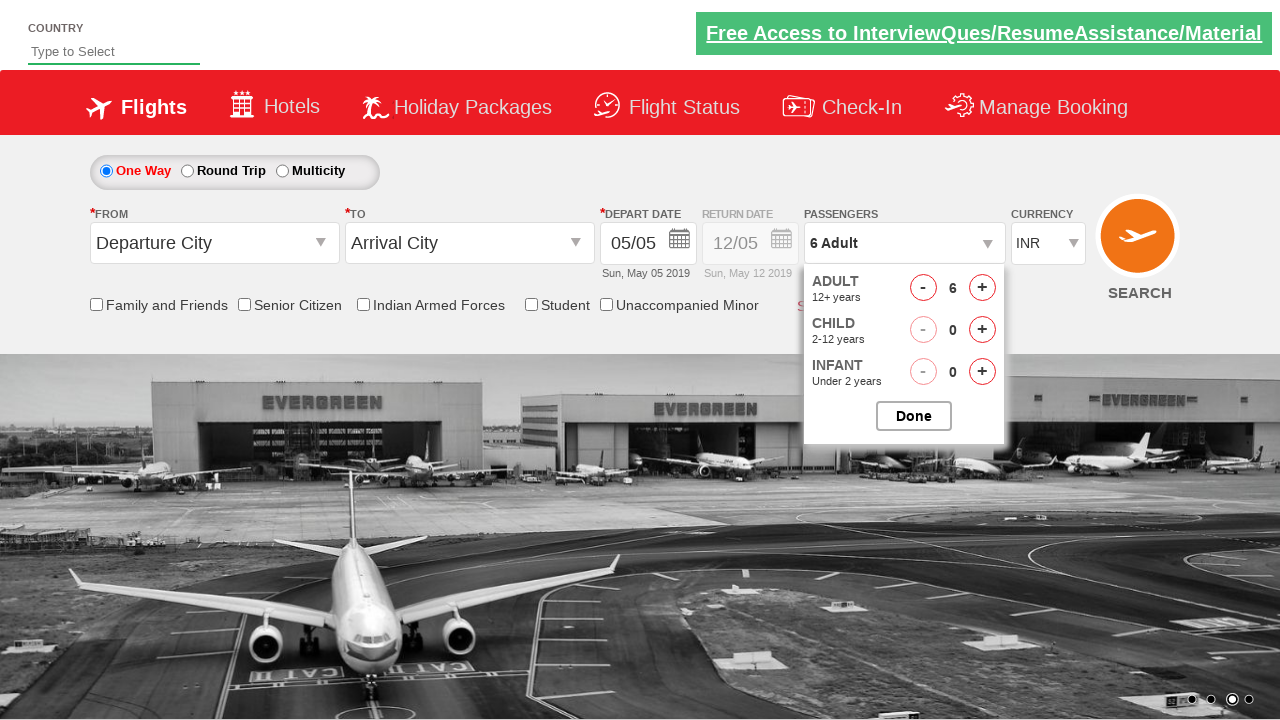

Clicked increment adult button (iteration 2 of 3) at (982, 288) on #hrefIncAdt
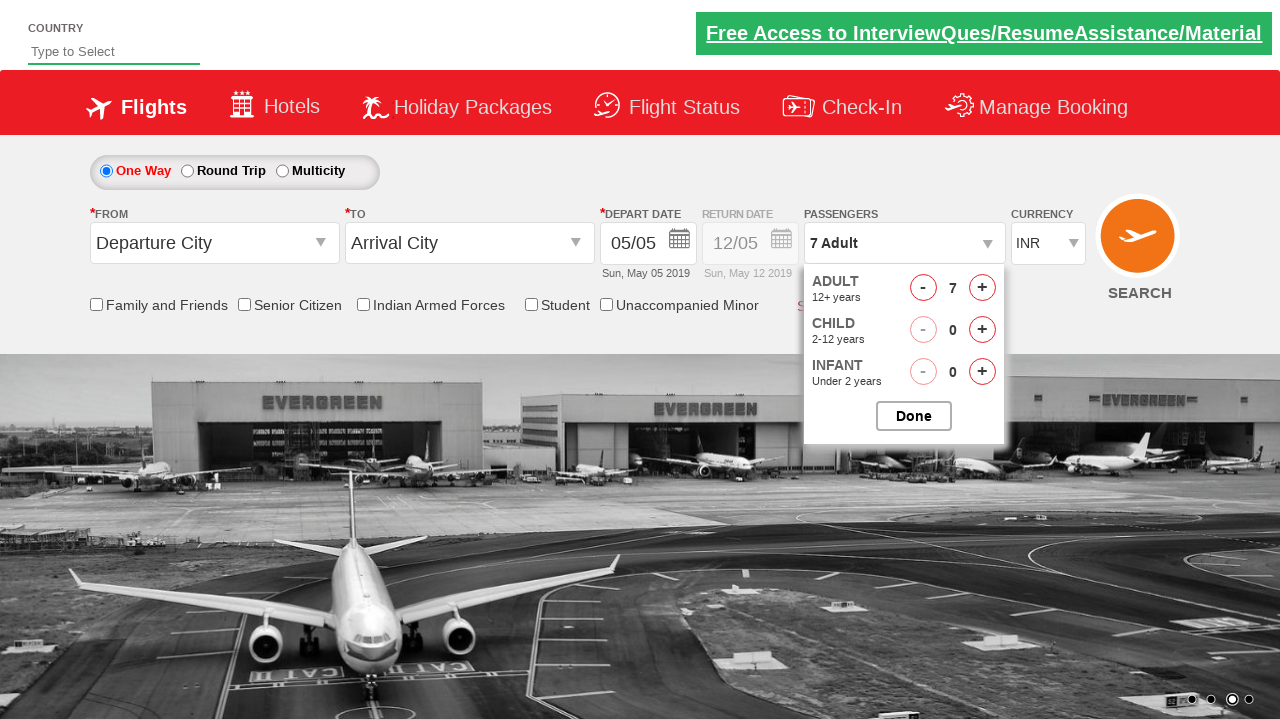

Clicked increment adult button (iteration 2 of 3) at (982, 288) on #hrefIncAdt
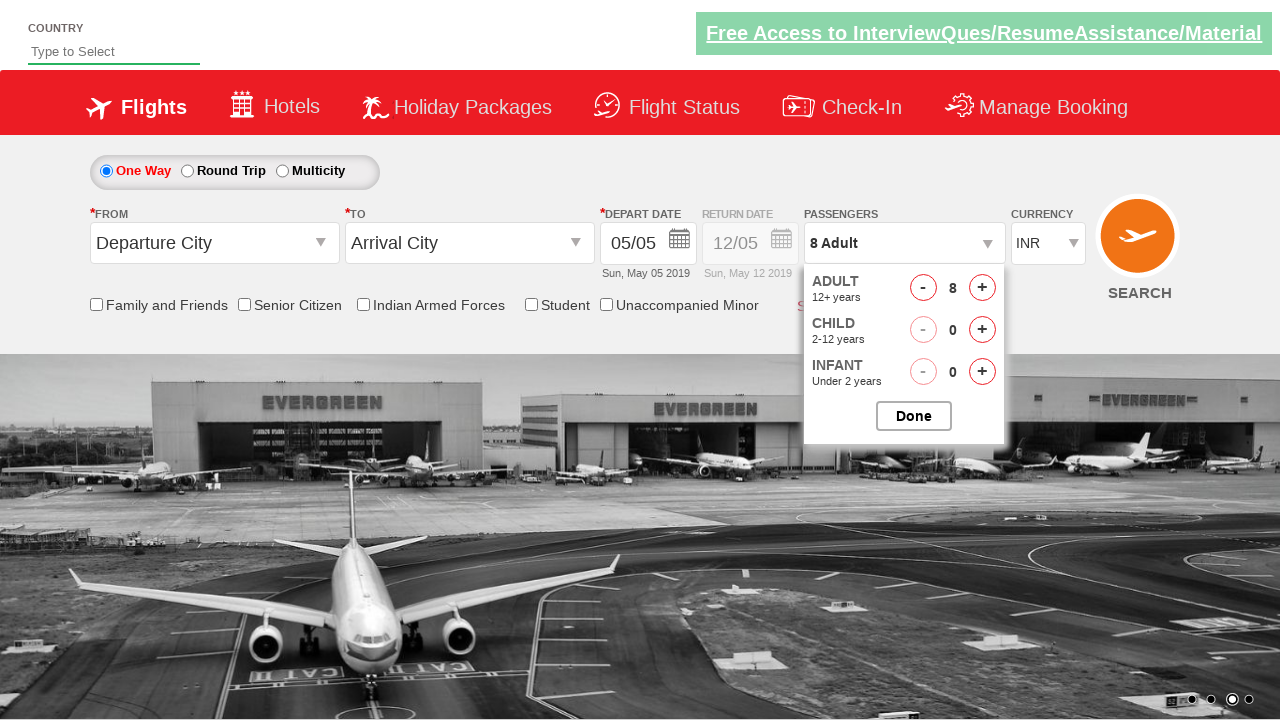

Closed passenger options dropdown at (914, 416) on #btnclosepaxoption
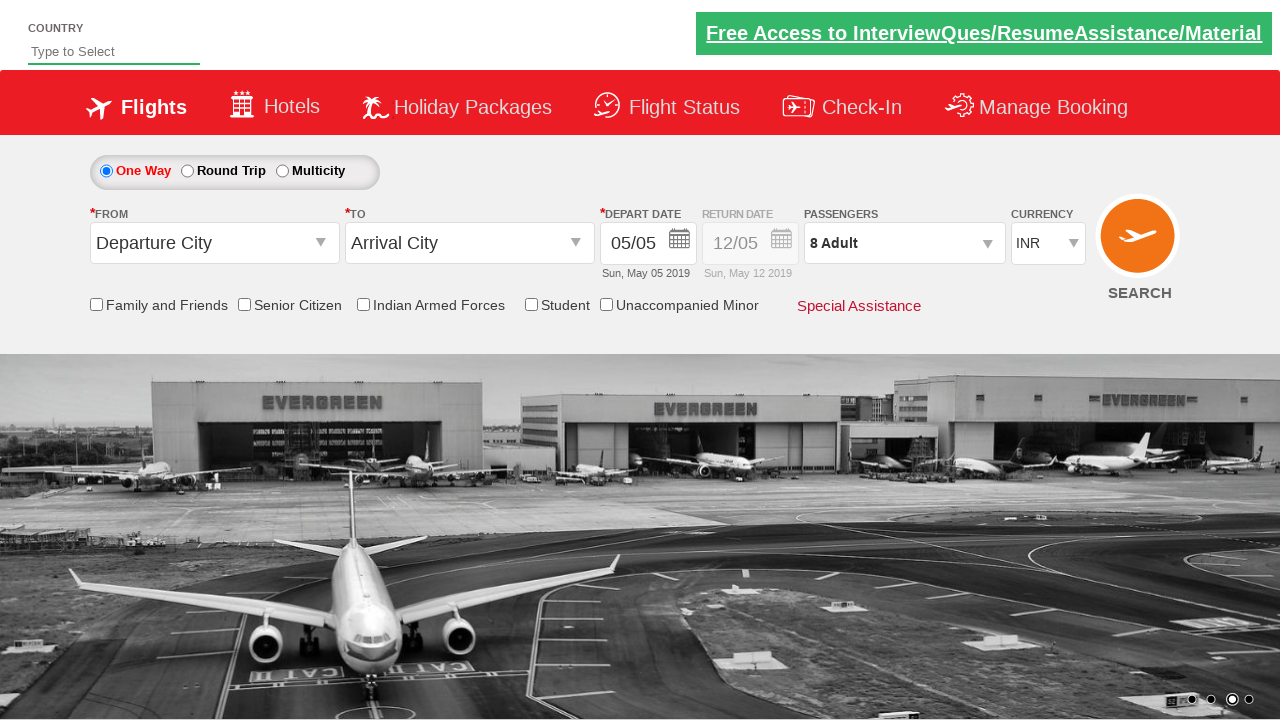

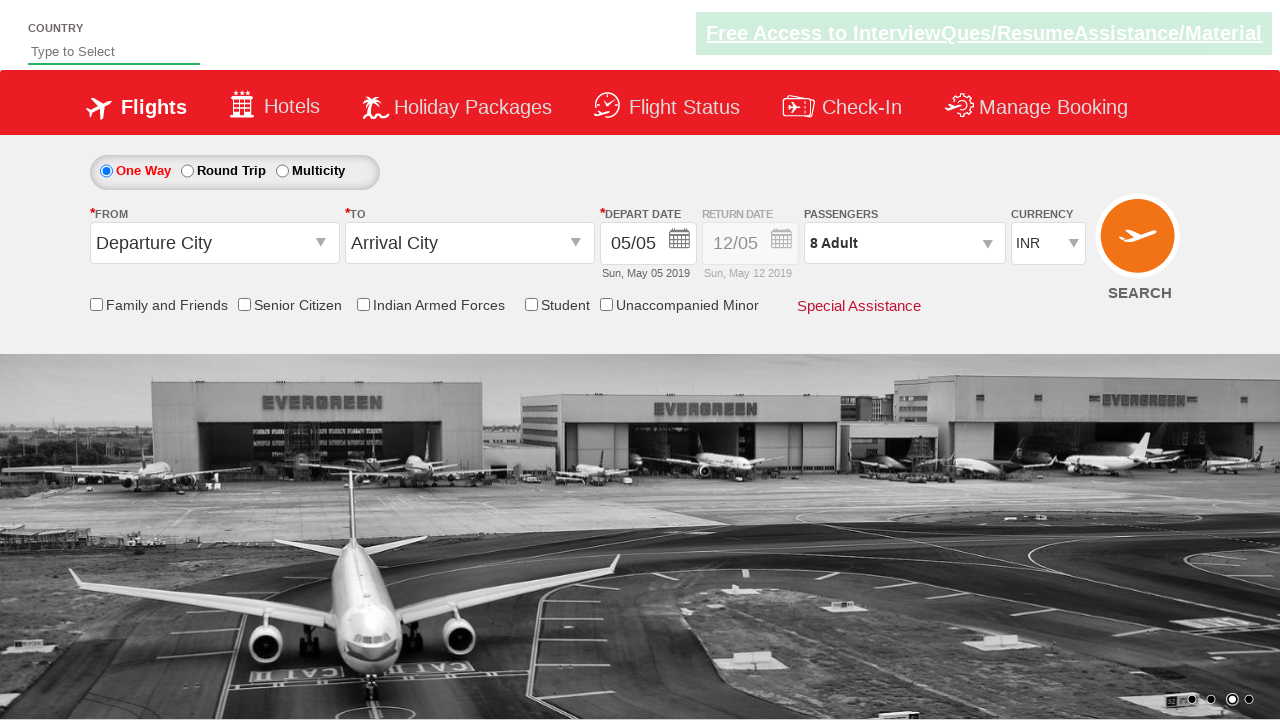